Tests form elements on a test page by filling in a book title field and a movie title field

Starting URL: https://programautomatycy.pl/test-page/

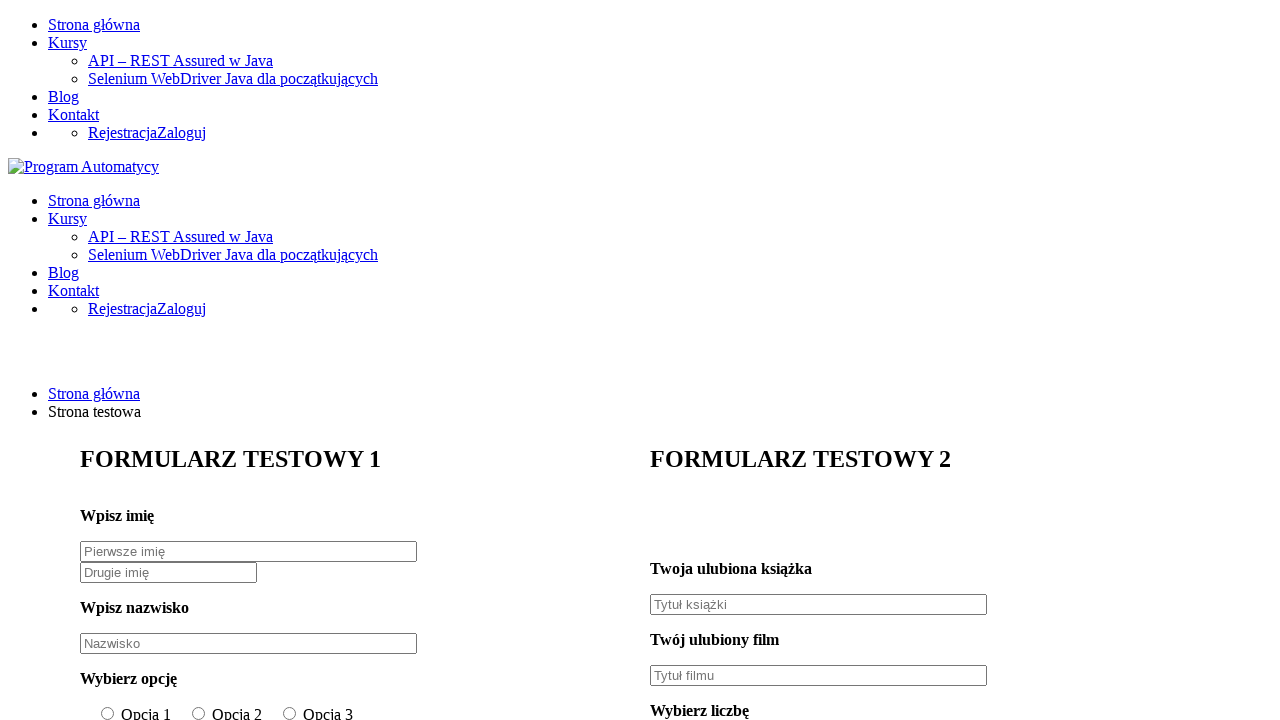

Filled book title field with 'Madzia' on #book-text
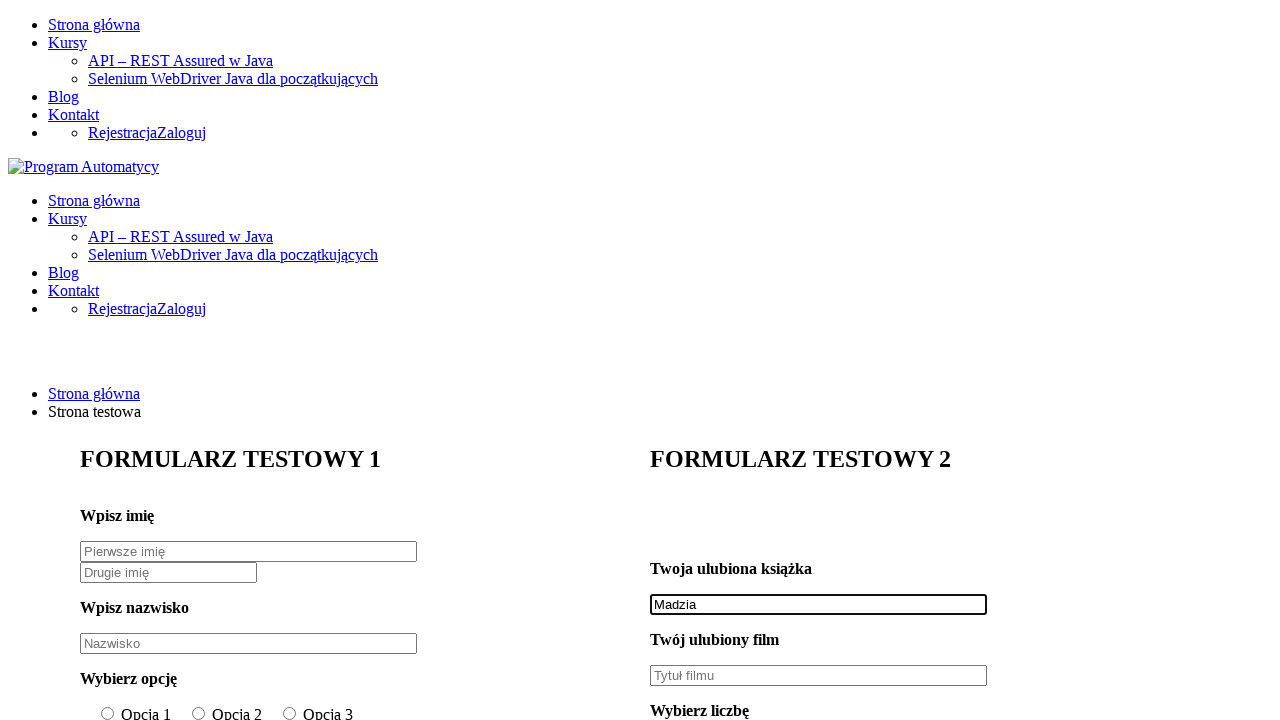

Filled movie title field with 'Jurasic Park' on input[name='your-movie']
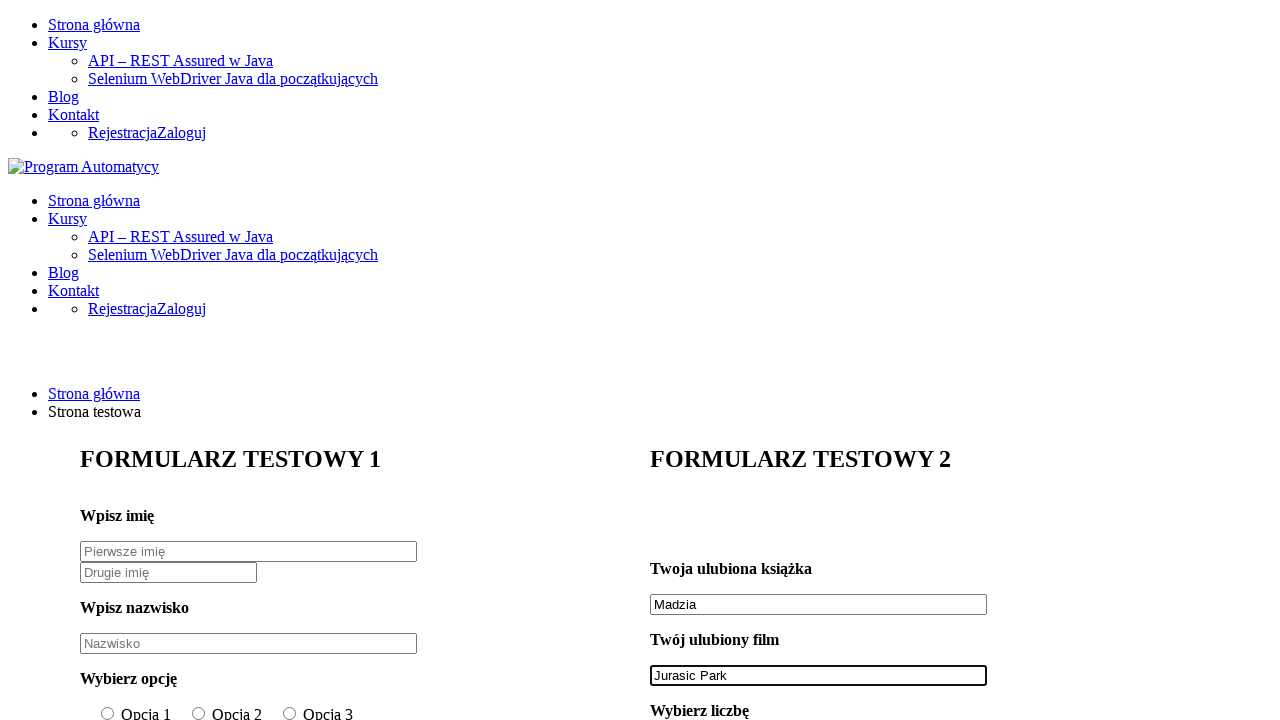

Waited for number field to load
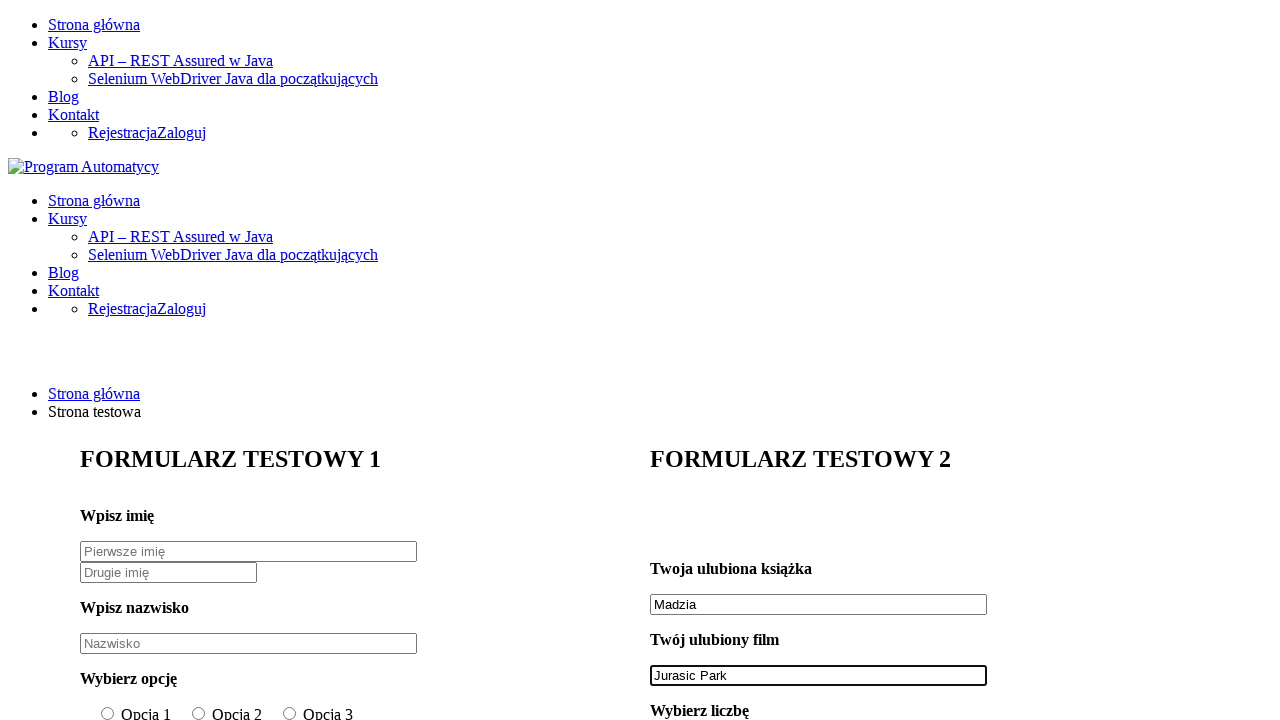

Waited for footer to load
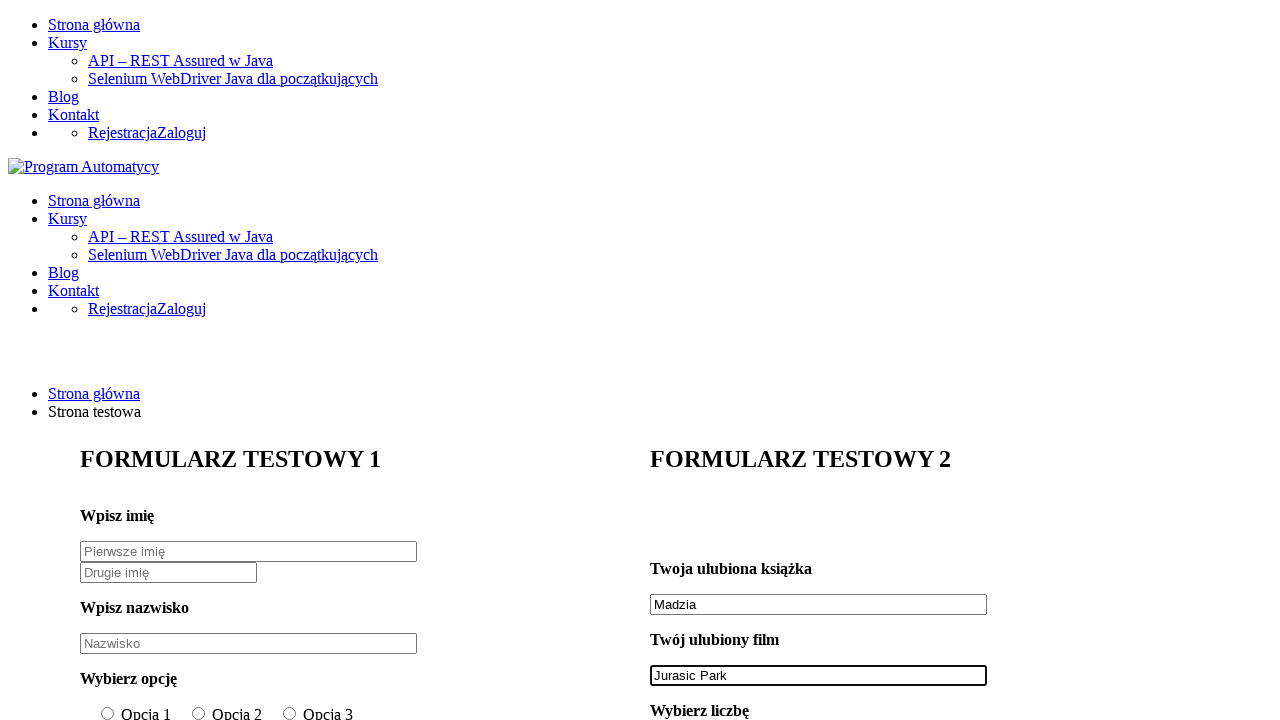

Waited for colour field to load
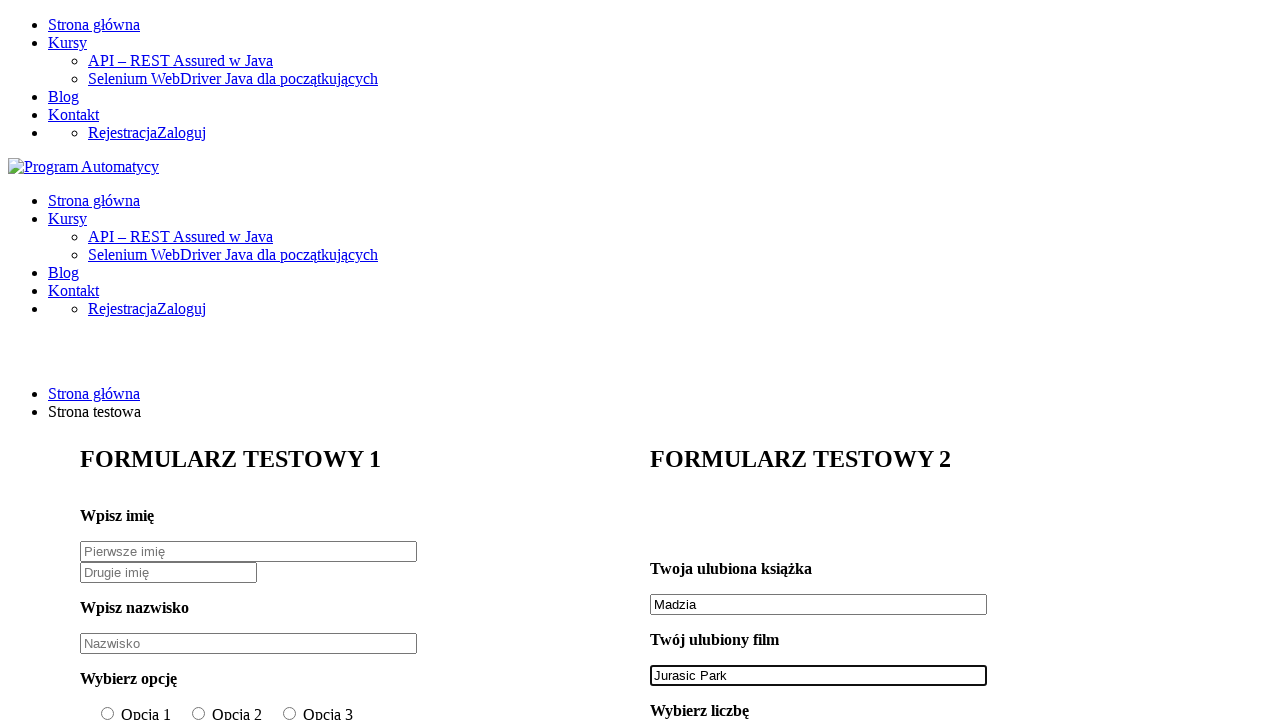

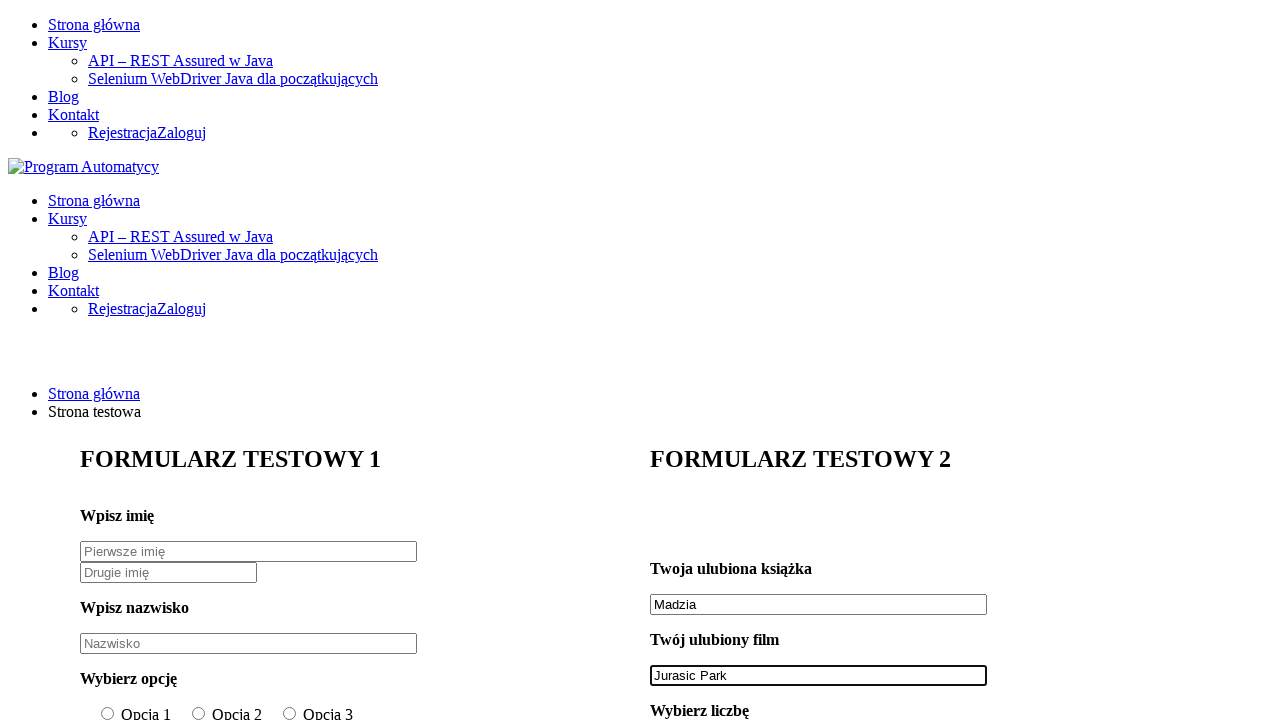